Tests JavaScript confirm dialog by clicking a button that triggers a confirm dialog, dismissing it (clicking Cancel), and verifying the result message

Starting URL: https://the-internet.herokuapp.com/javascript_alerts

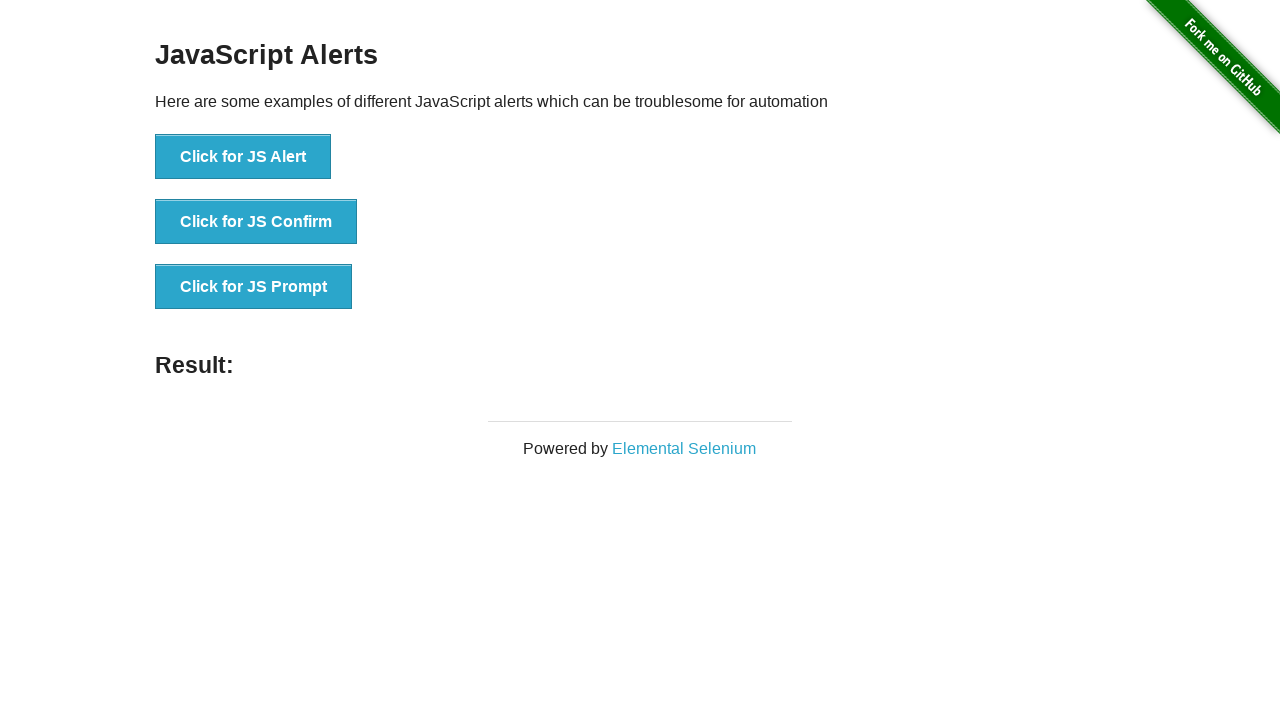

Set up dialog handler to dismiss confirm dialogs
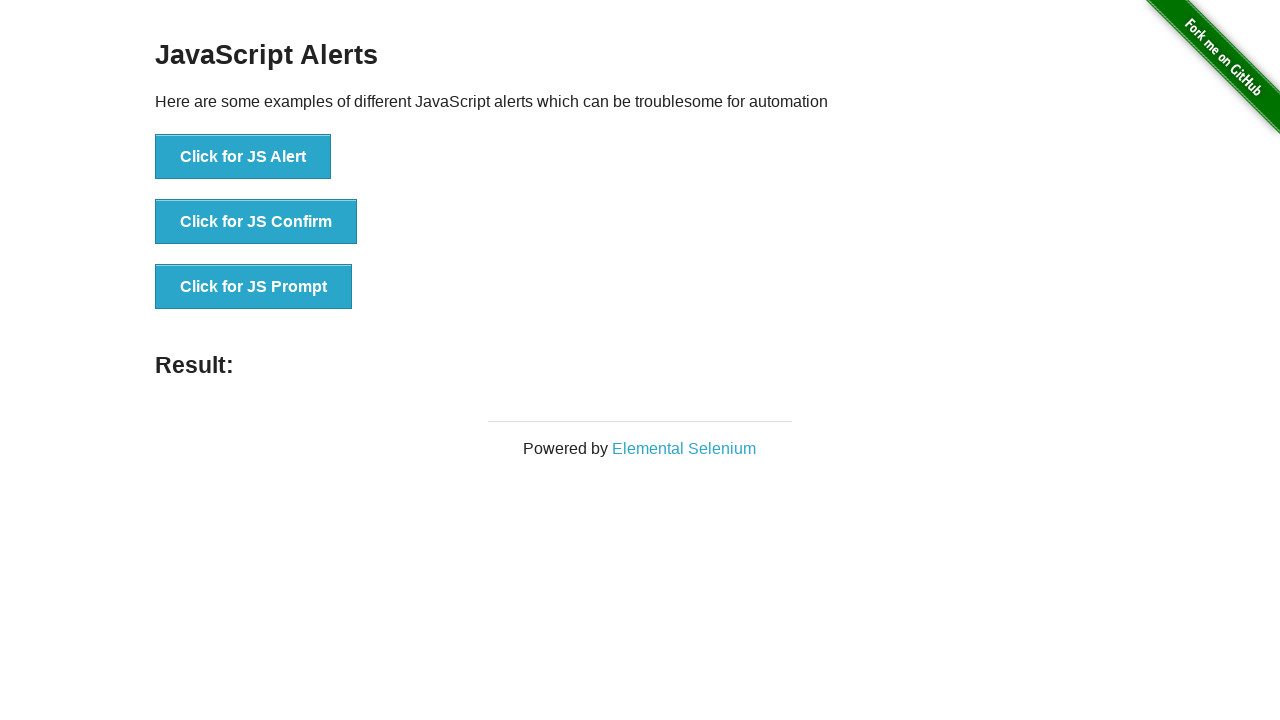

Clicked 'Click for JS Confirm' button to trigger confirm dialog at (256, 222) on xpath=//*[text()='Click for JS Confirm']
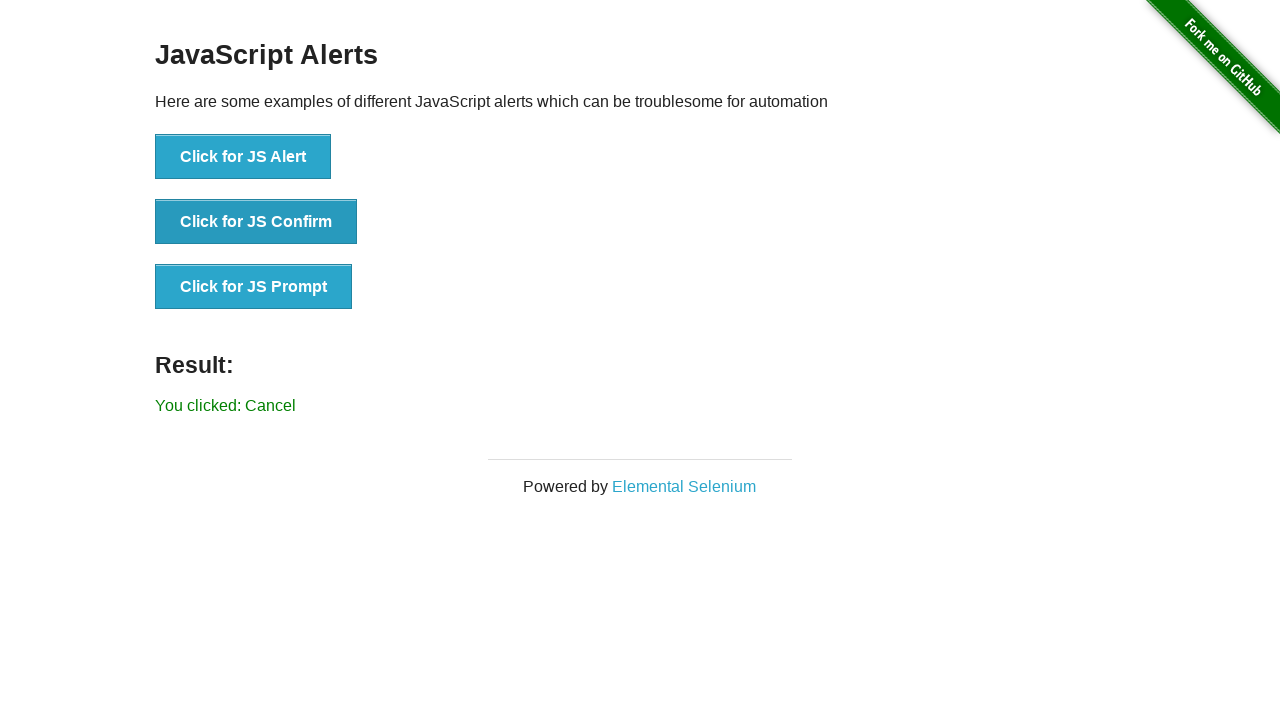

Verified result message 'You clicked: Cancel' appeared after dismissing dialog
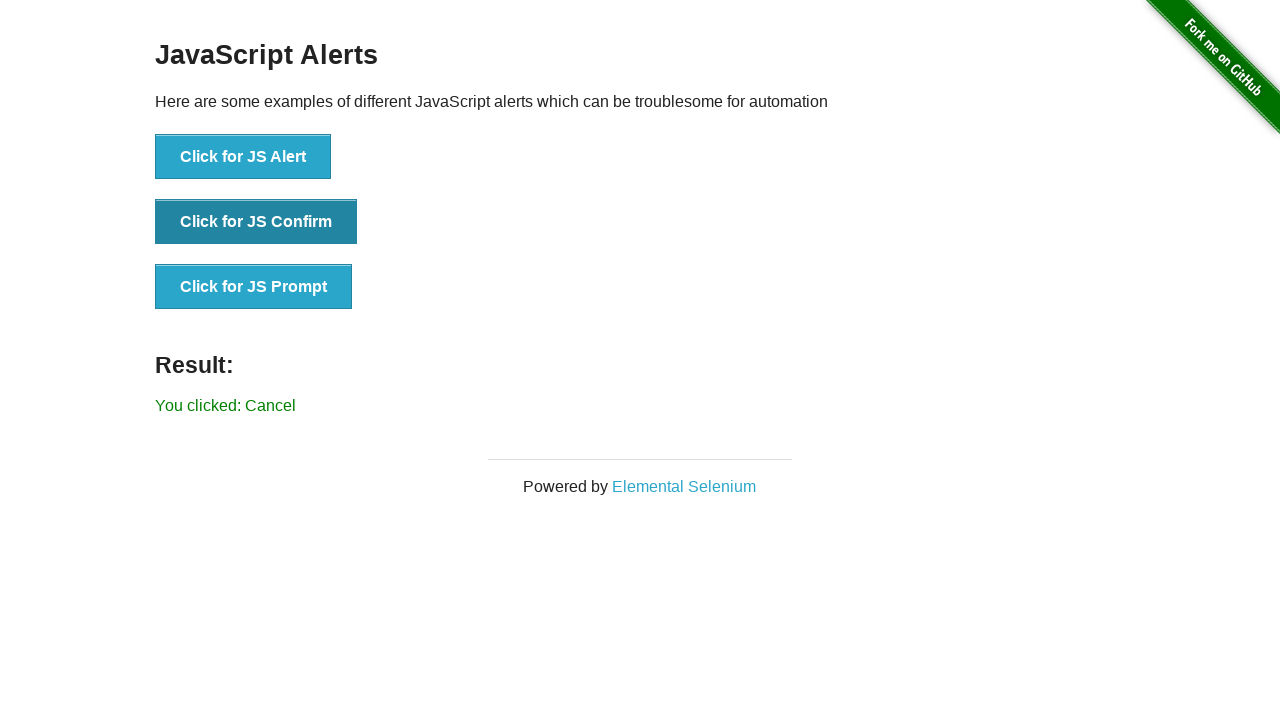

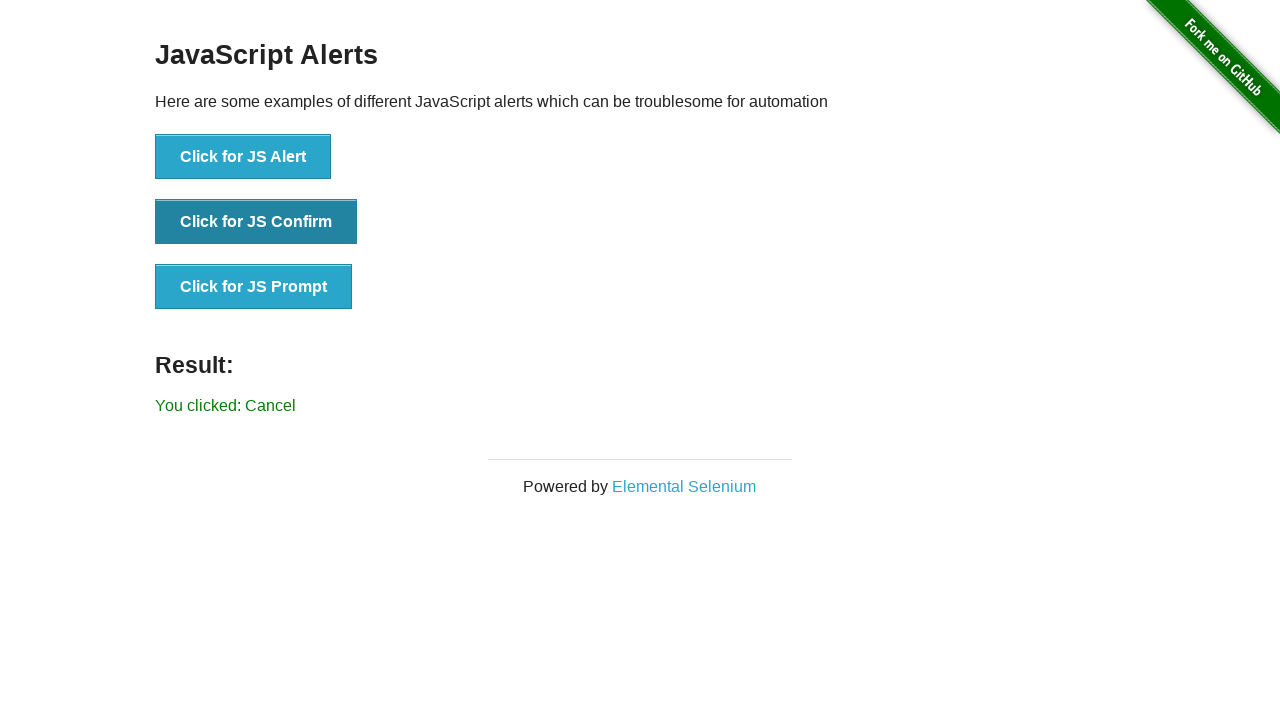